Tests the search functionality on OLX Ukraine website by entering a search query and verifying that the search results count is displayed.

Starting URL: https://www.olx.ua

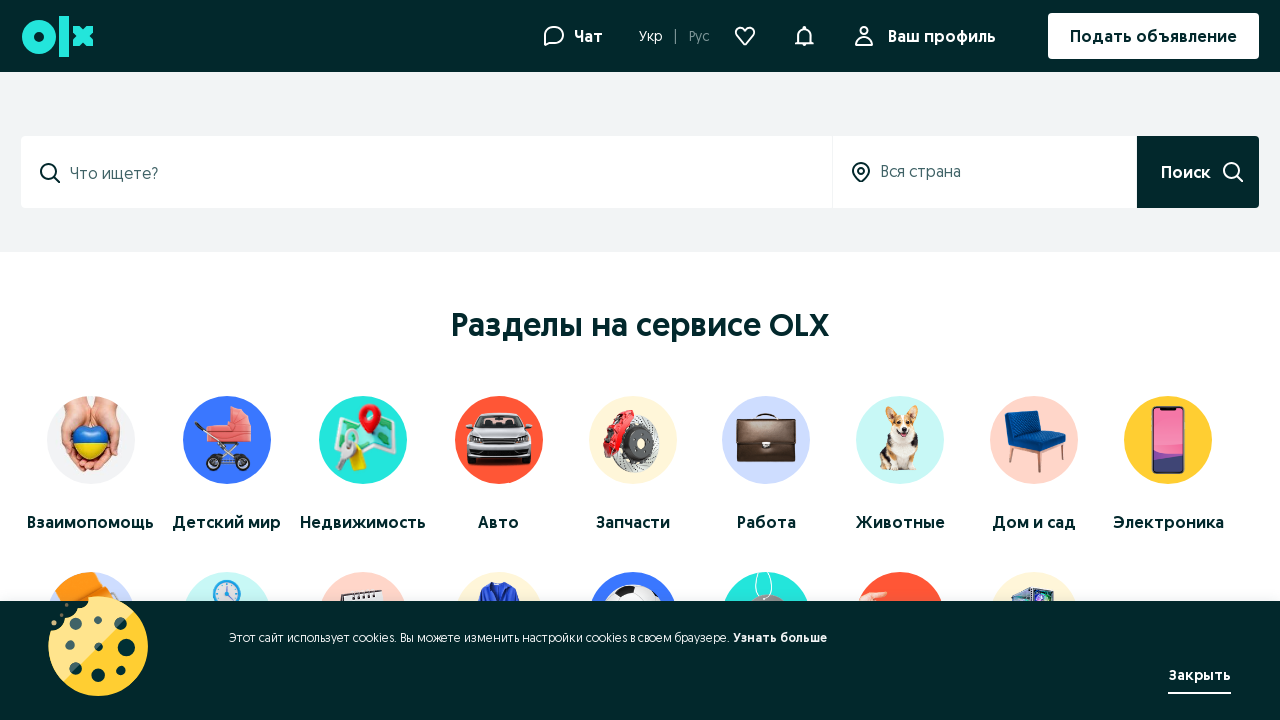

Filled search field with 'nnnnnnn' on #search
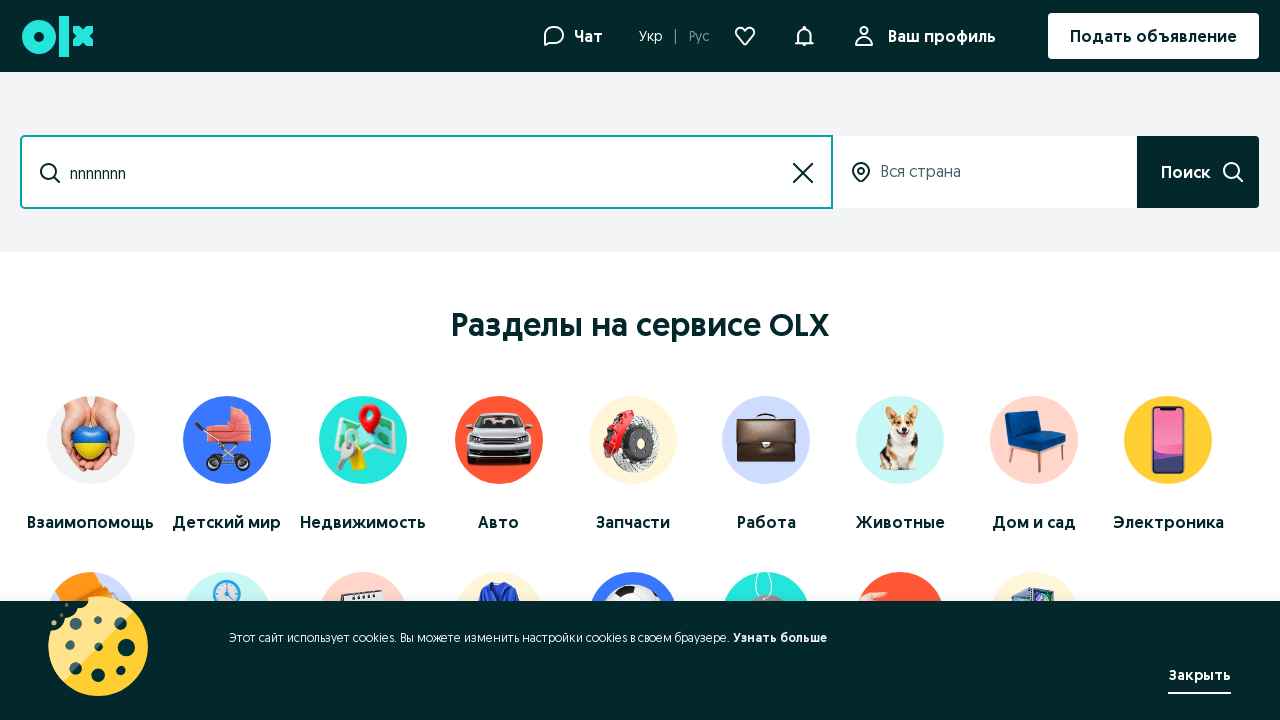

Pressed Enter to submit search query on #search
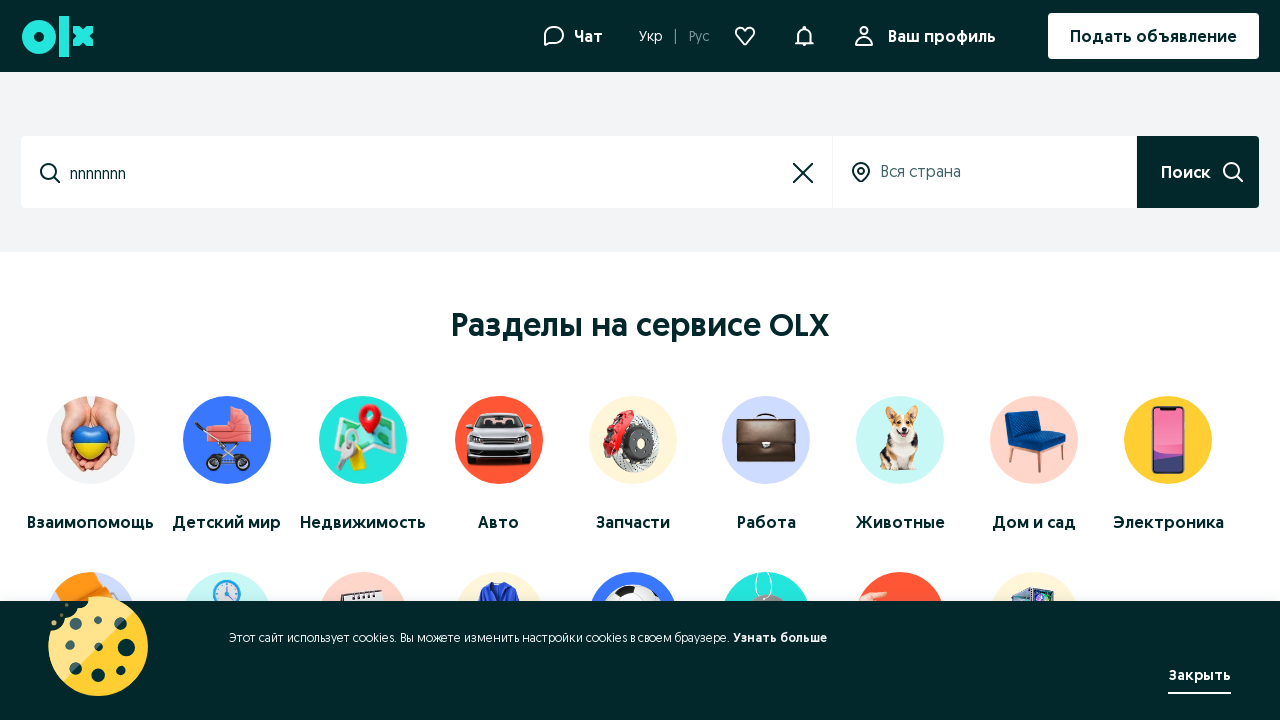

Search results count is displayed
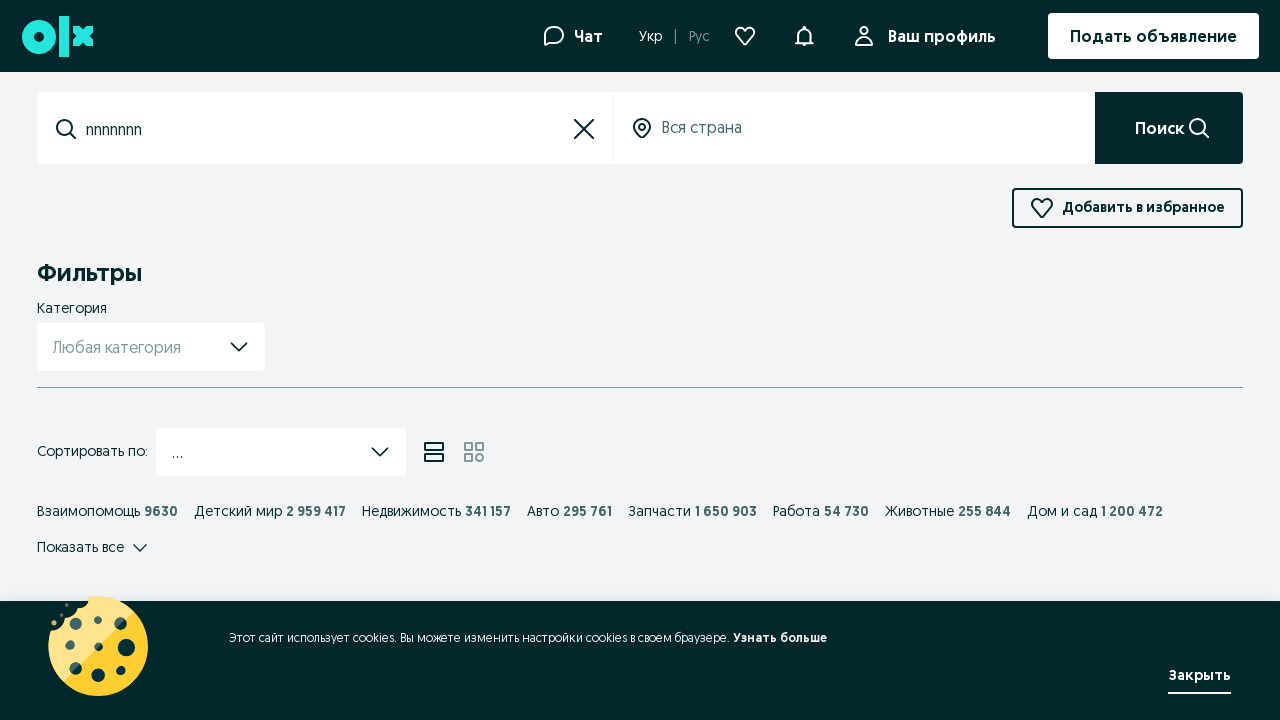

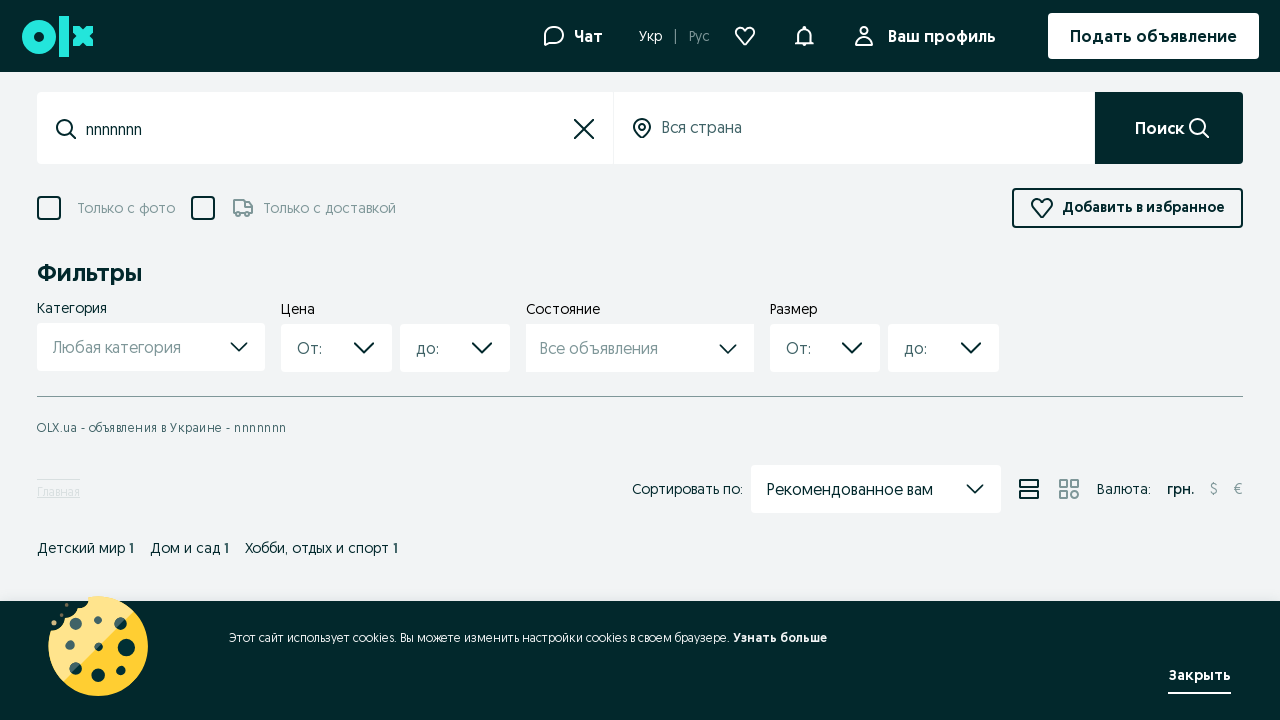